Tests a registration form by filling in first name, last name, and email fields, then submitting and verifying the success message.

Starting URL: http://suninjuly.github.io/registration1.html

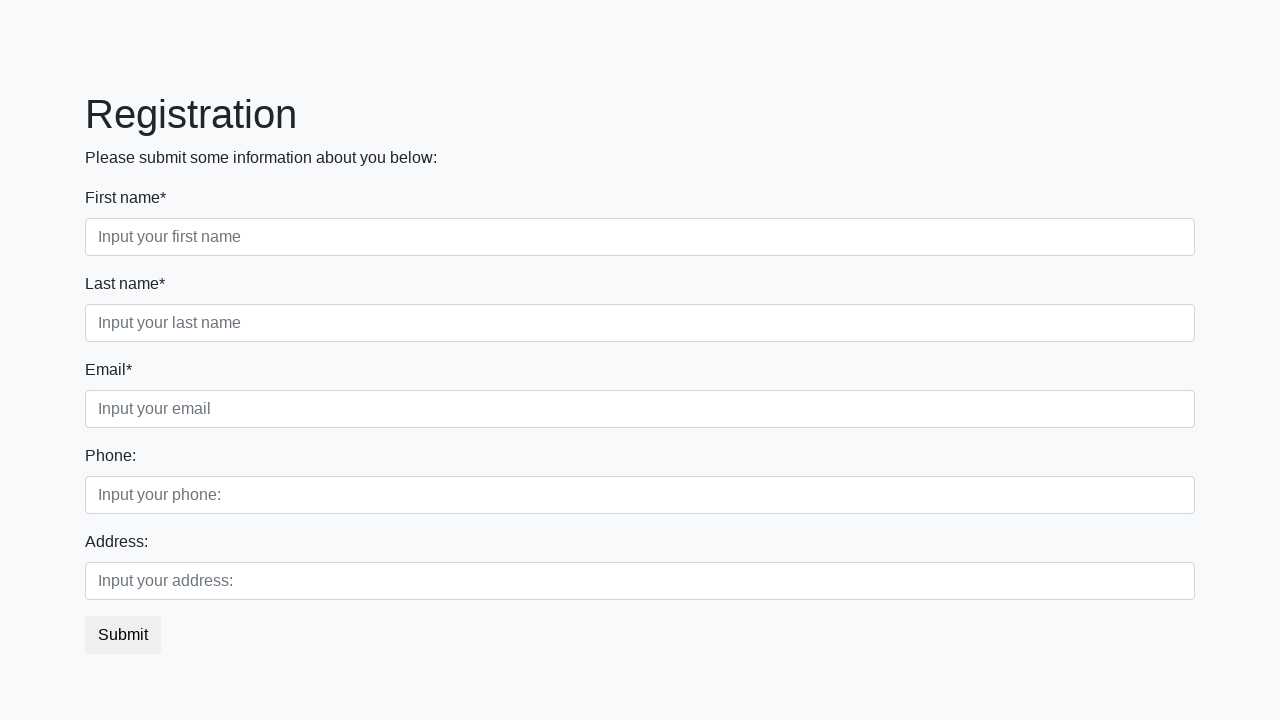

Filled first name field with 'Mikhail' on .first_block .first
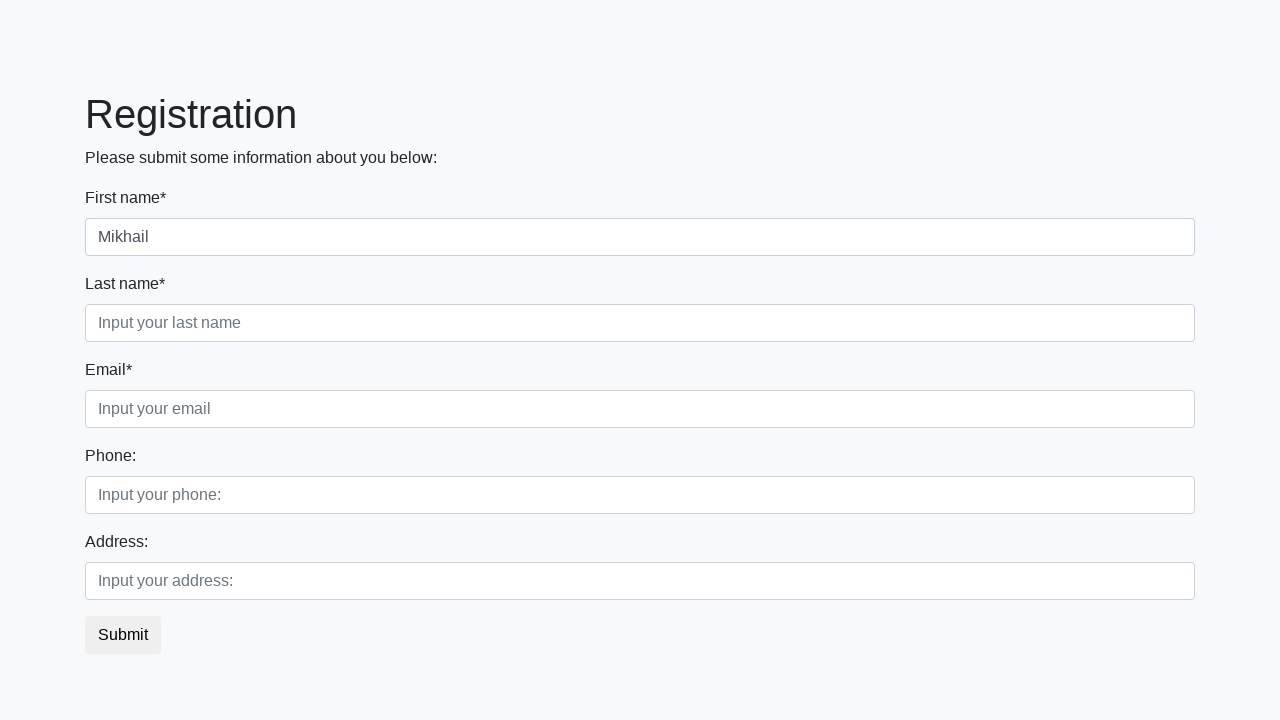

Filled last name field with 'Petrov' on .first_block .second
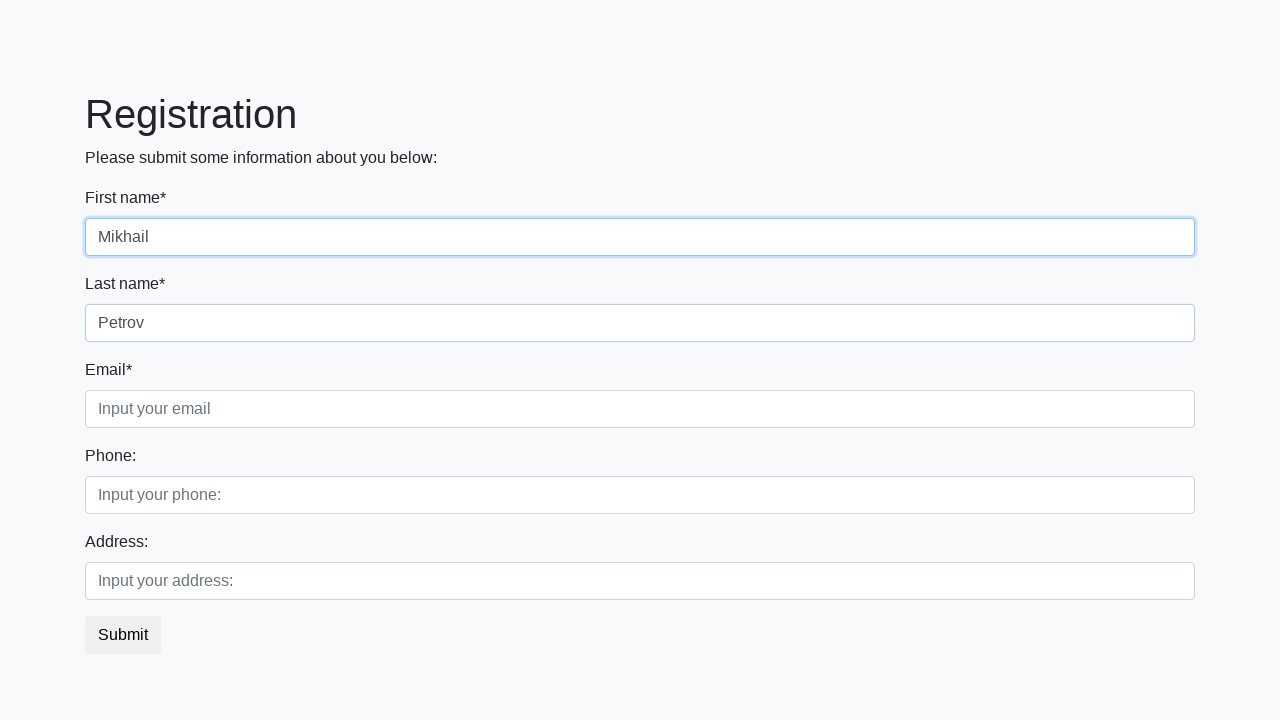

Filled email field with 'testuser@example.com' on .first_block .third
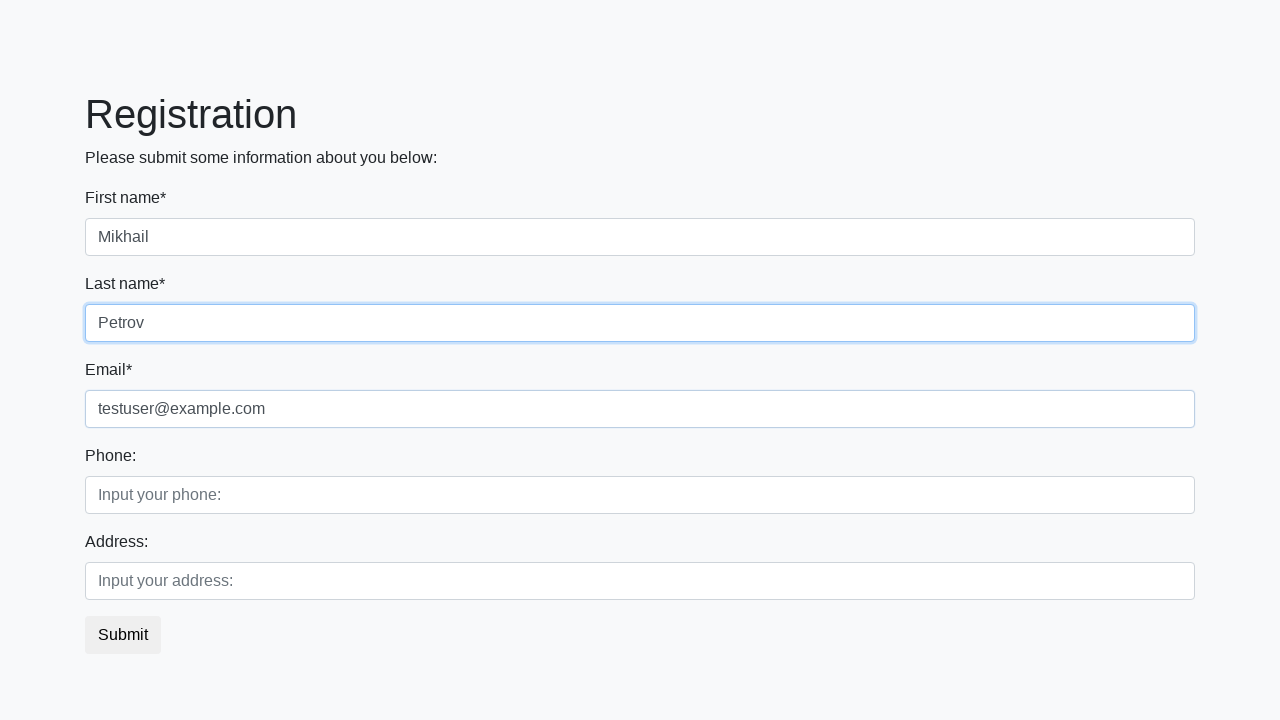

Clicked submit button to register at (123, 635) on button.btn
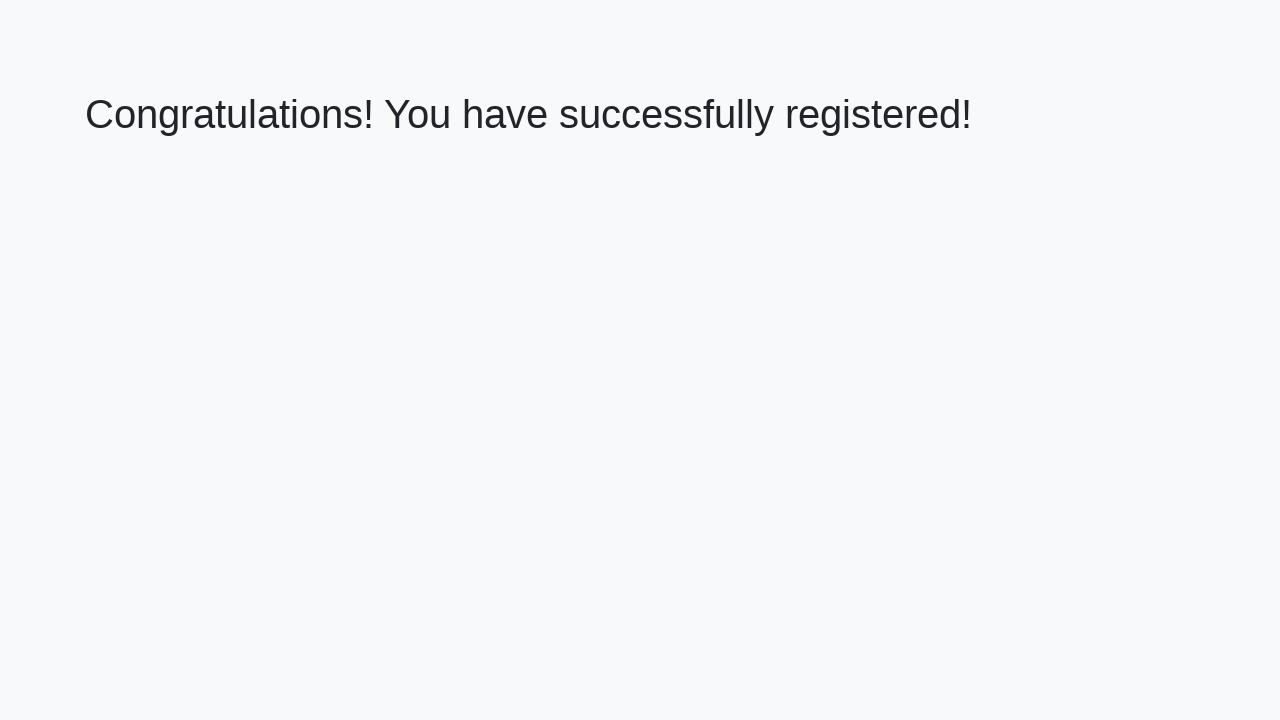

Success message heading appeared
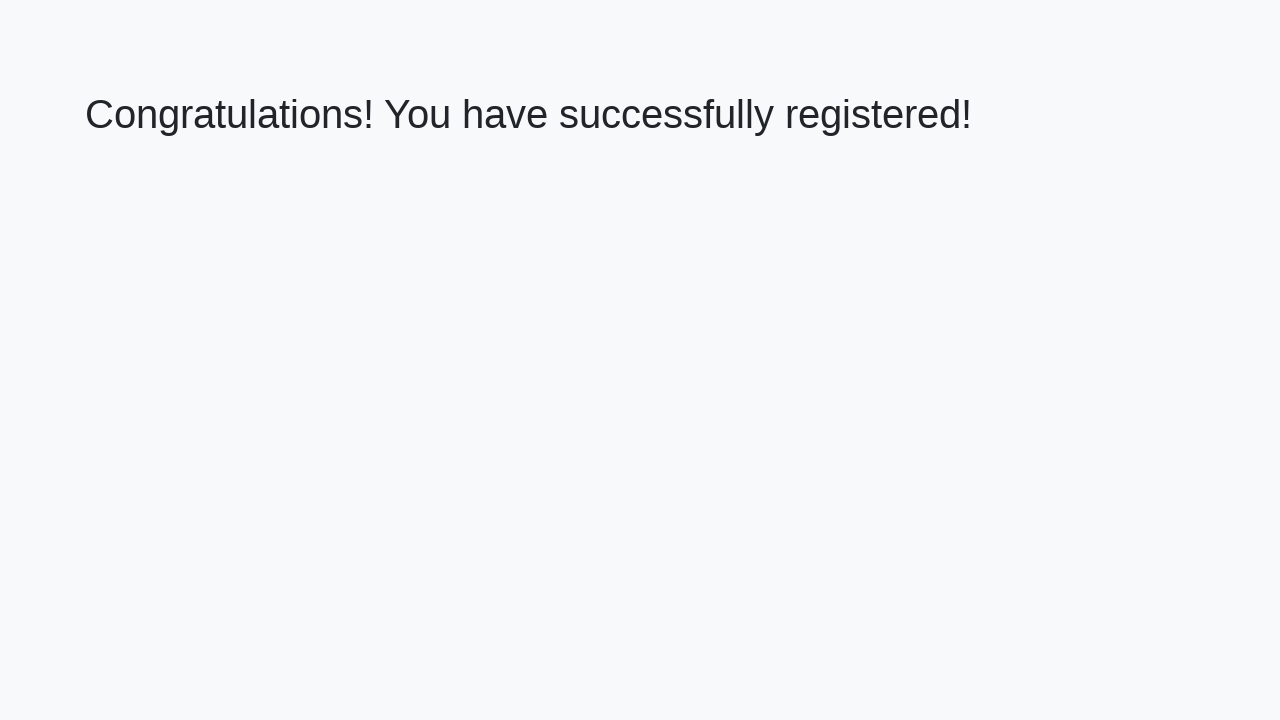

Retrieved success message text: 'Congratulations! You have successfully registered!'
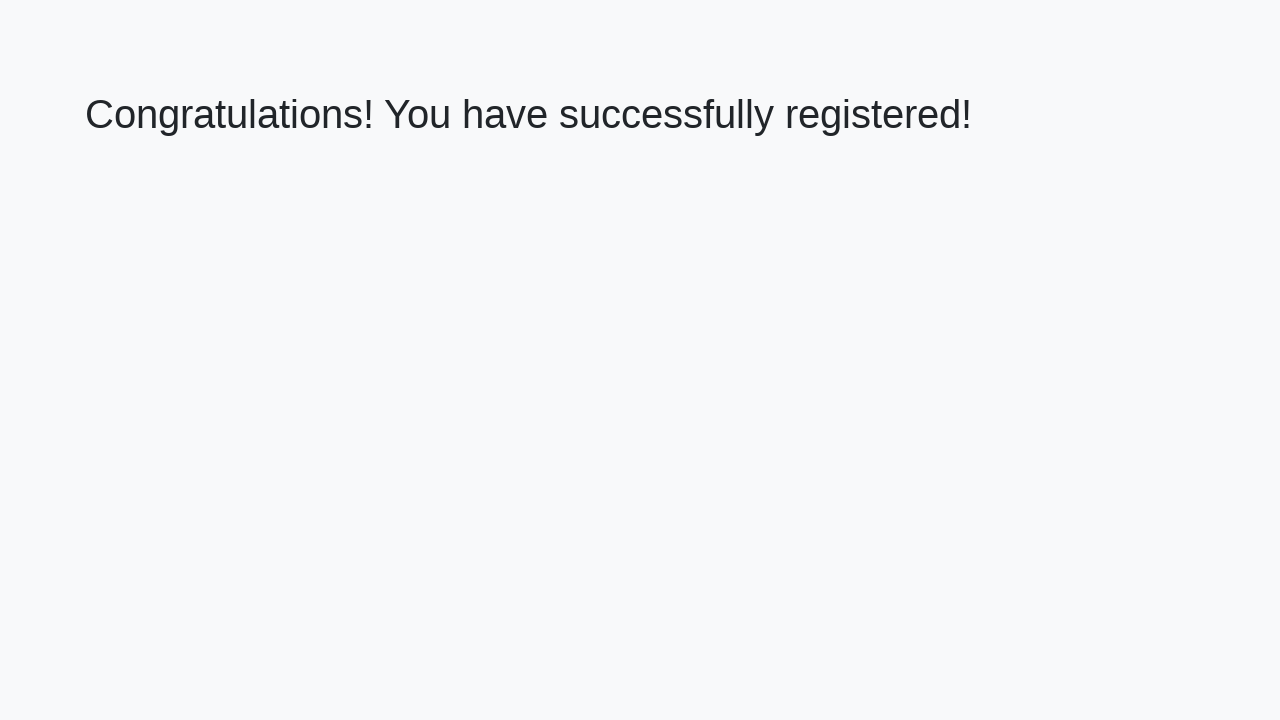

Verified registration success message is correct
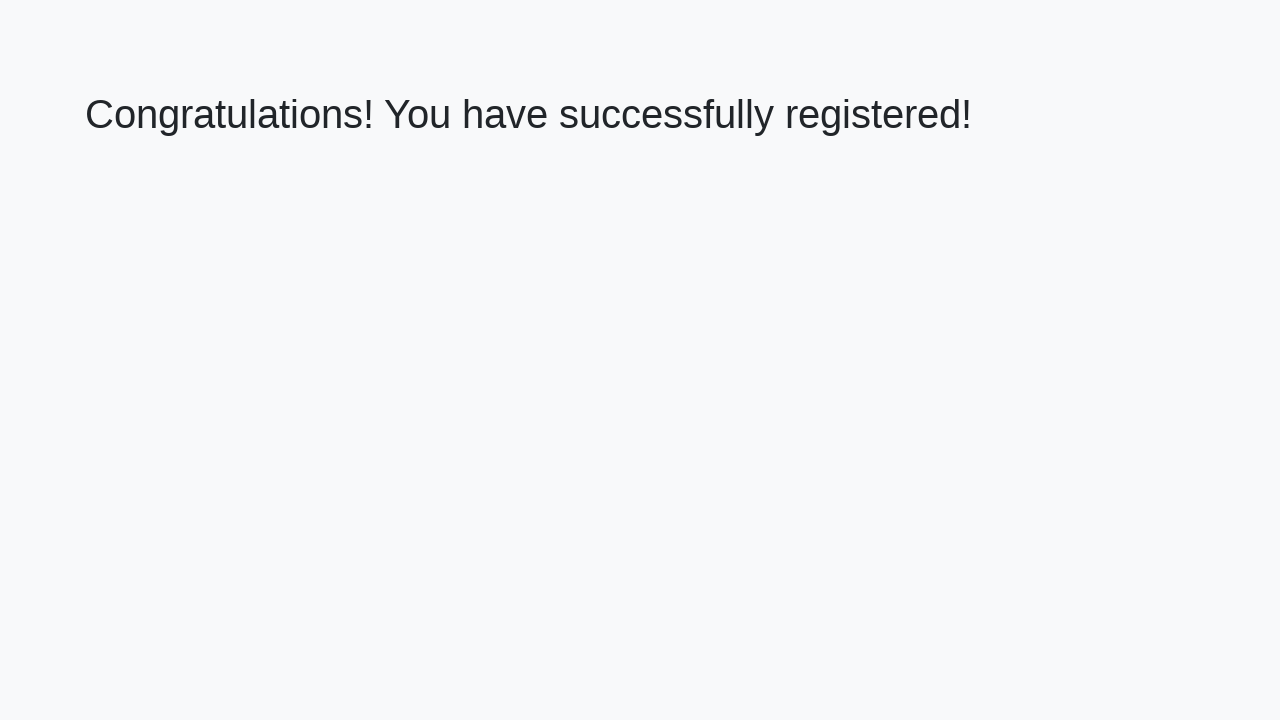

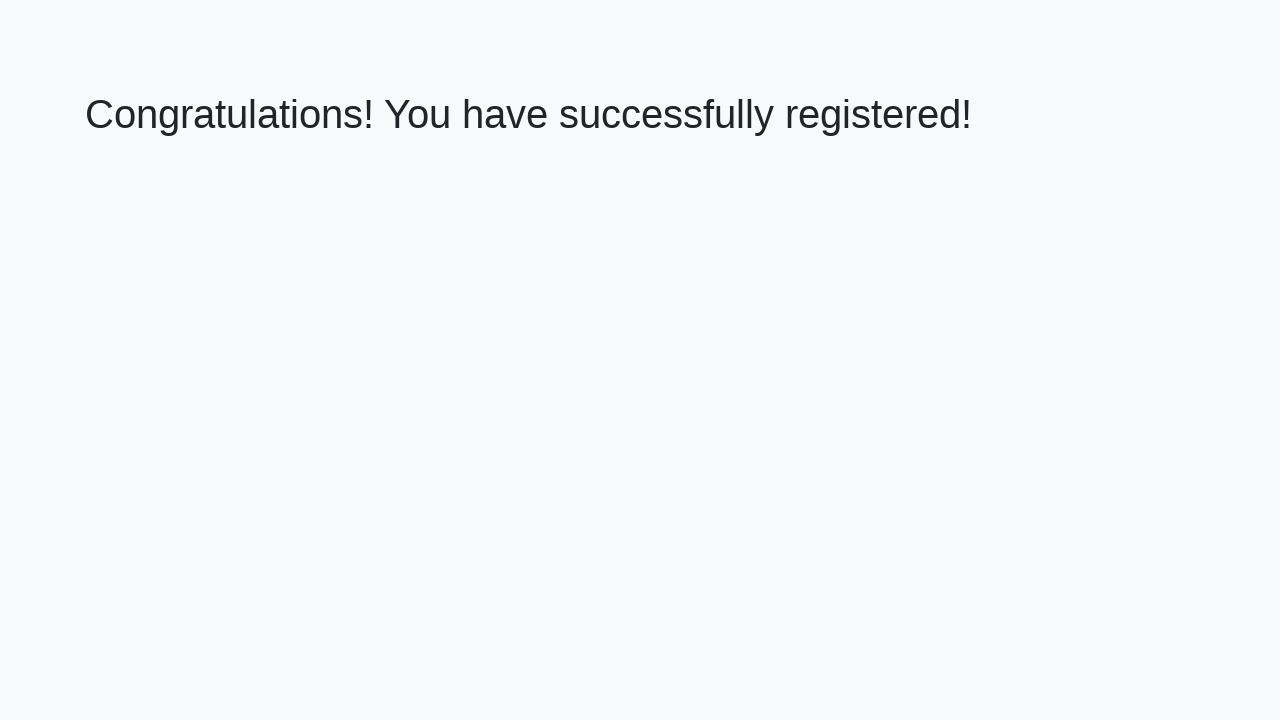